Tests accepting a simple JavaScript alert and verifies the success message

Starting URL: https://the-internet.herokuapp.com/javascript_alerts

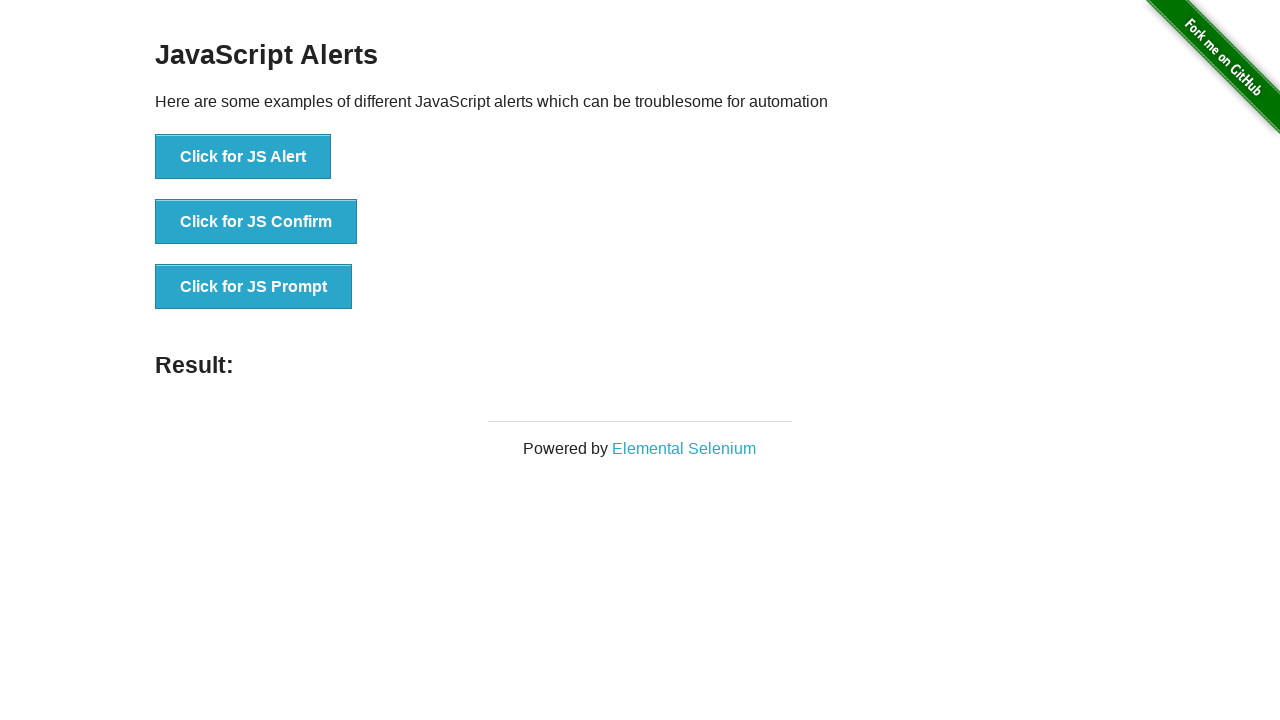

Clicked button to trigger simple alert at (243, 157) on [onclick='jsAlert()']
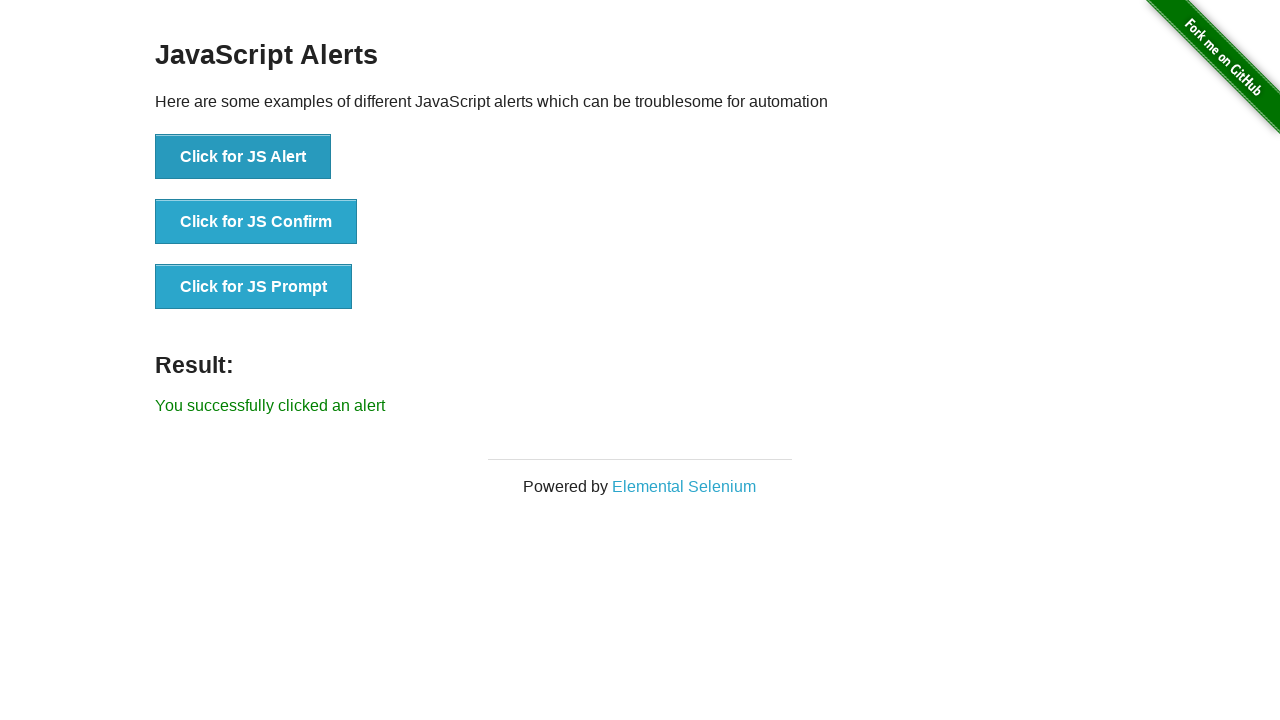

Set up dialog handler to accept alert
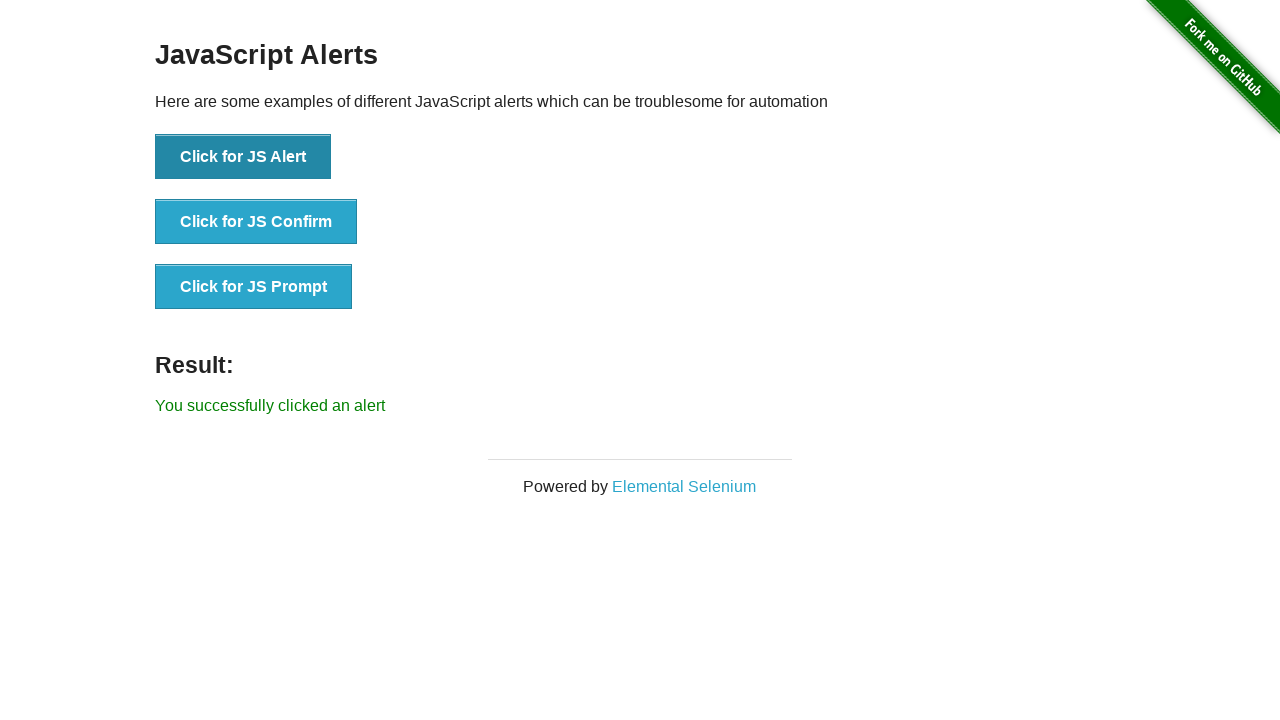

Located result element
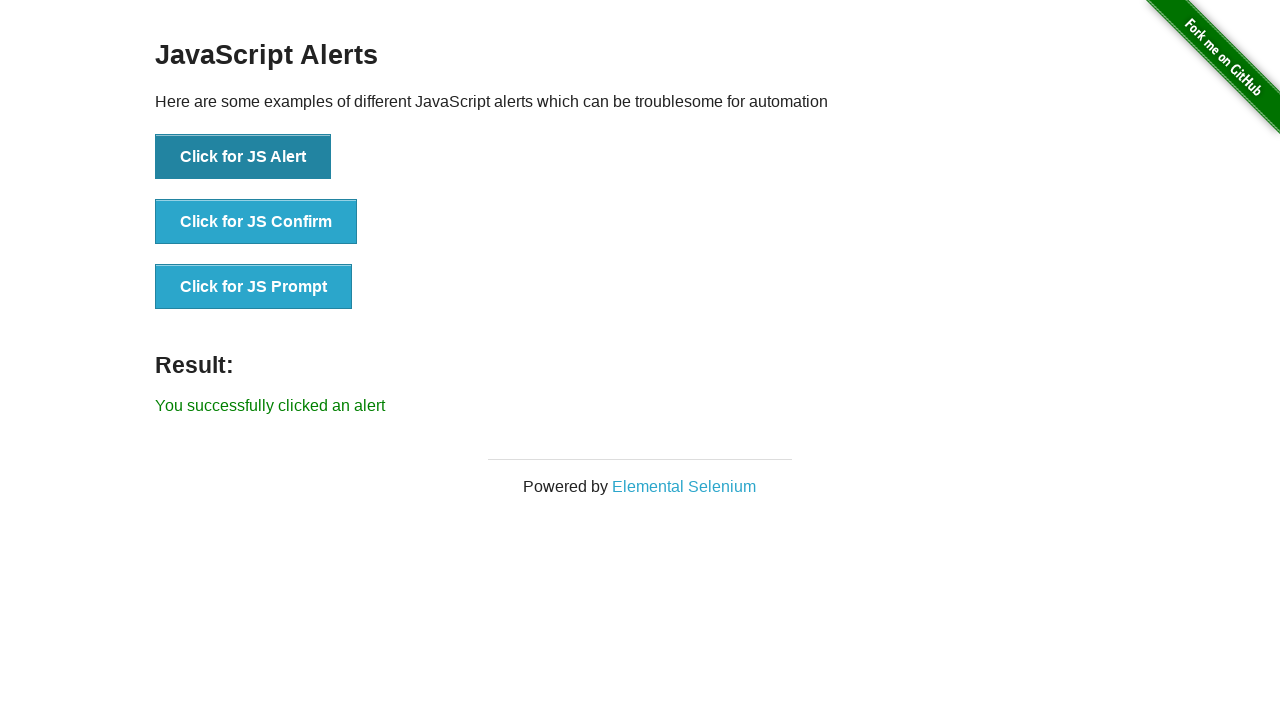

Verified success message displayed: 'You successfully clicked an alert'
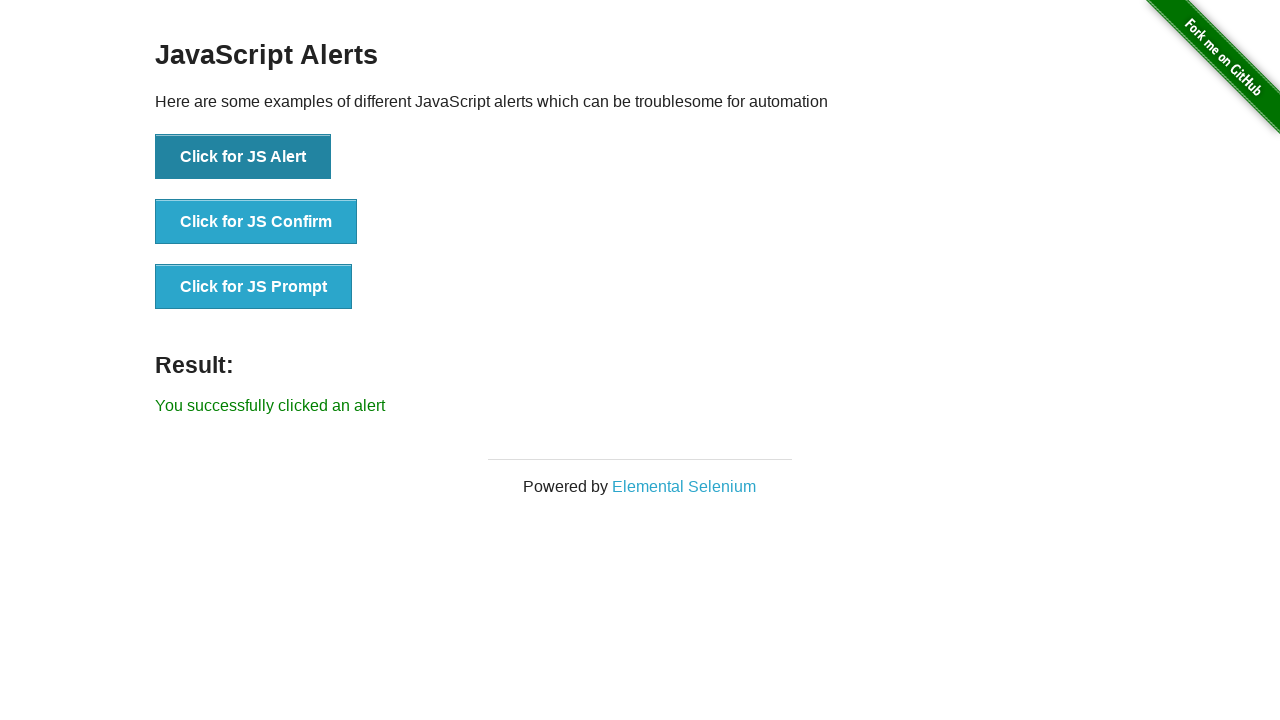

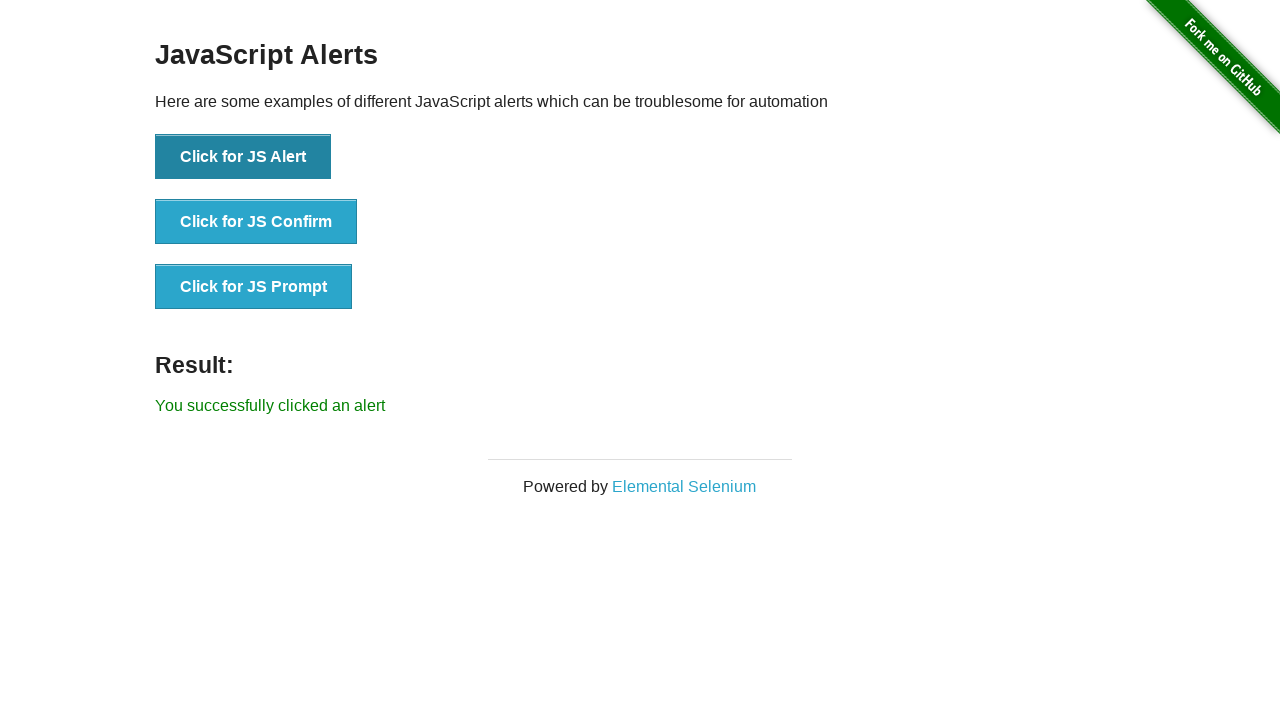